Tests hover functionality by hovering over images to reveal hidden text and verifying the displayed names

Starting URL: https://the-internet.herokuapp.com/hovers

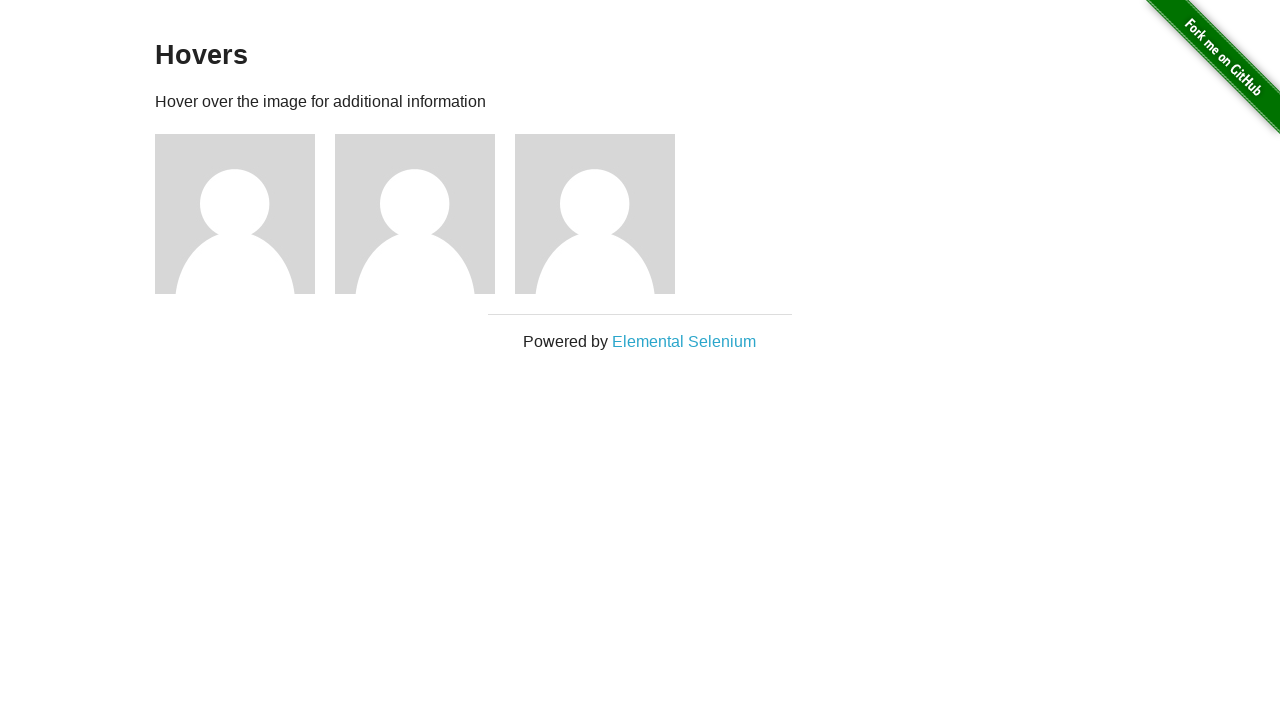

Located all hover images on the page
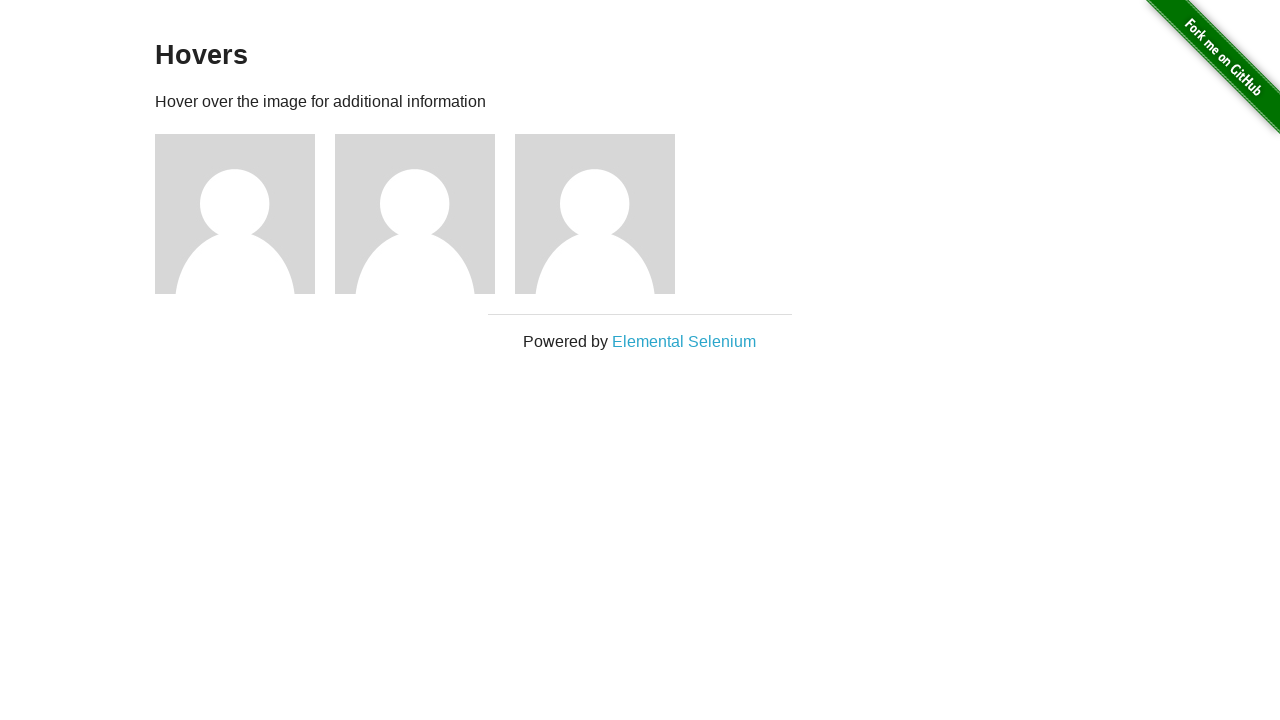

Located all name elements on the page
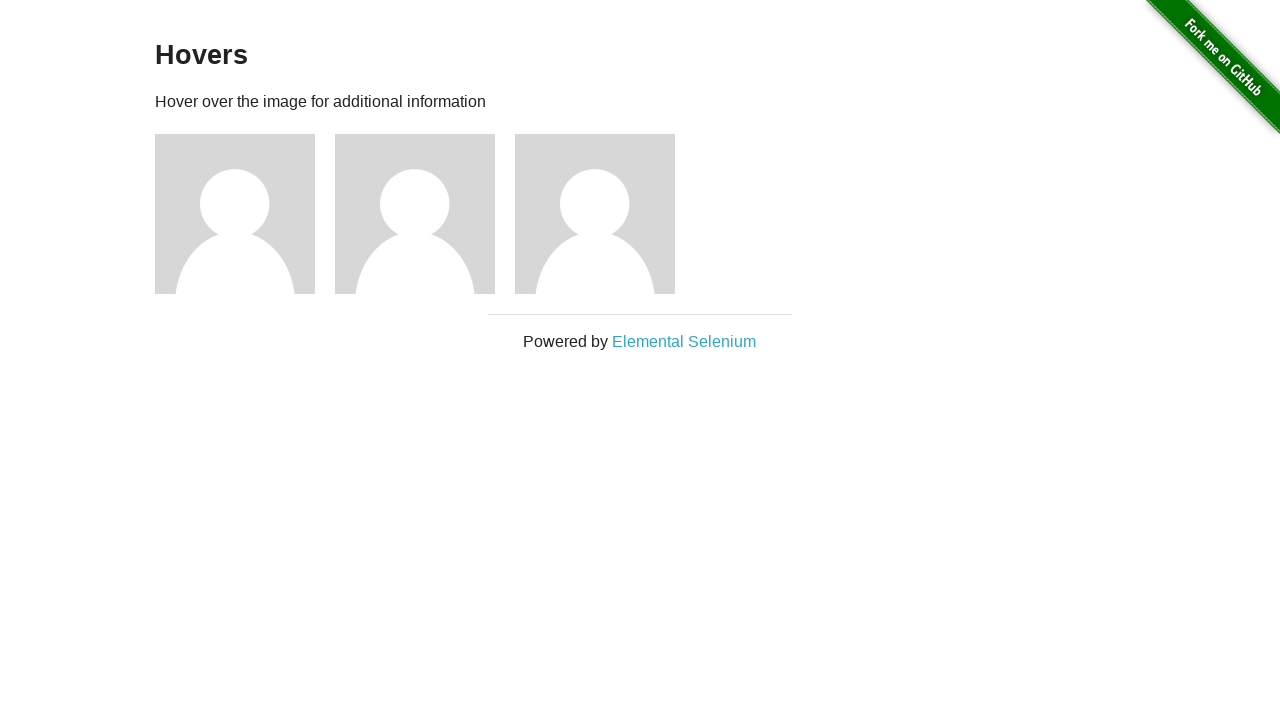

Hovered over image 1 at (235, 214) on xpath=//div[@class='figure']//img >> nth=0
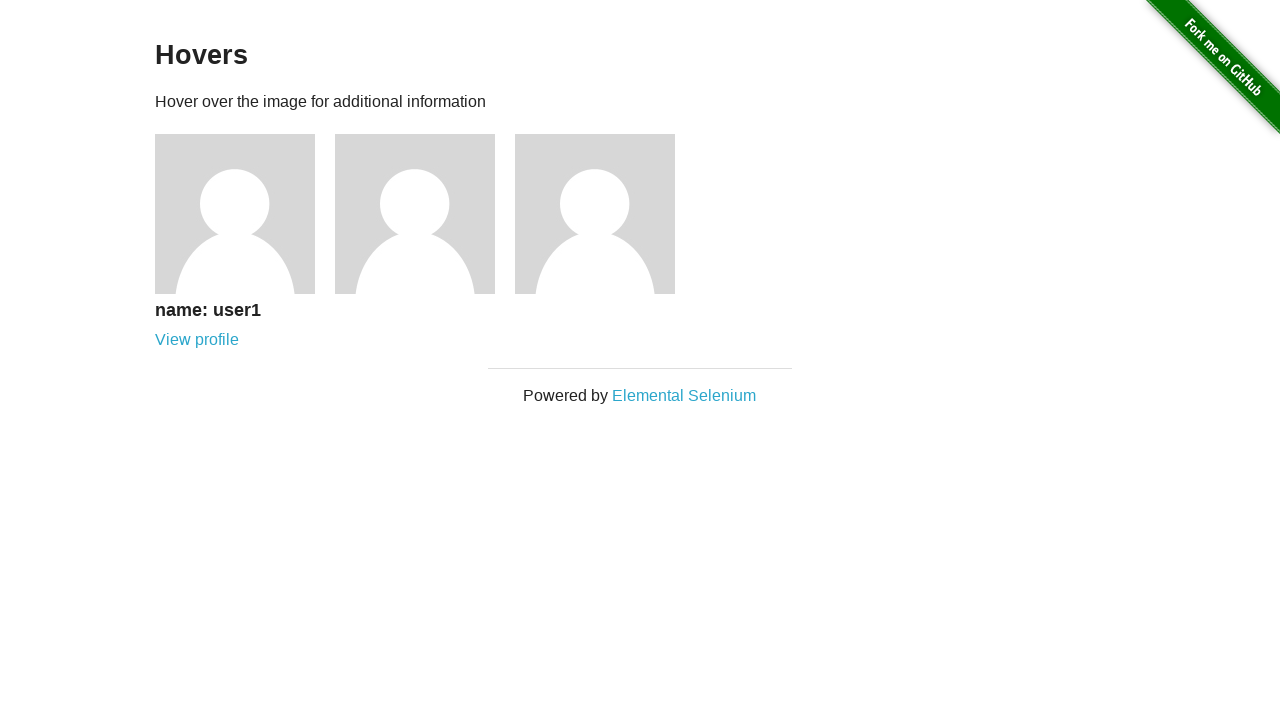

Waited for hover effect to complete
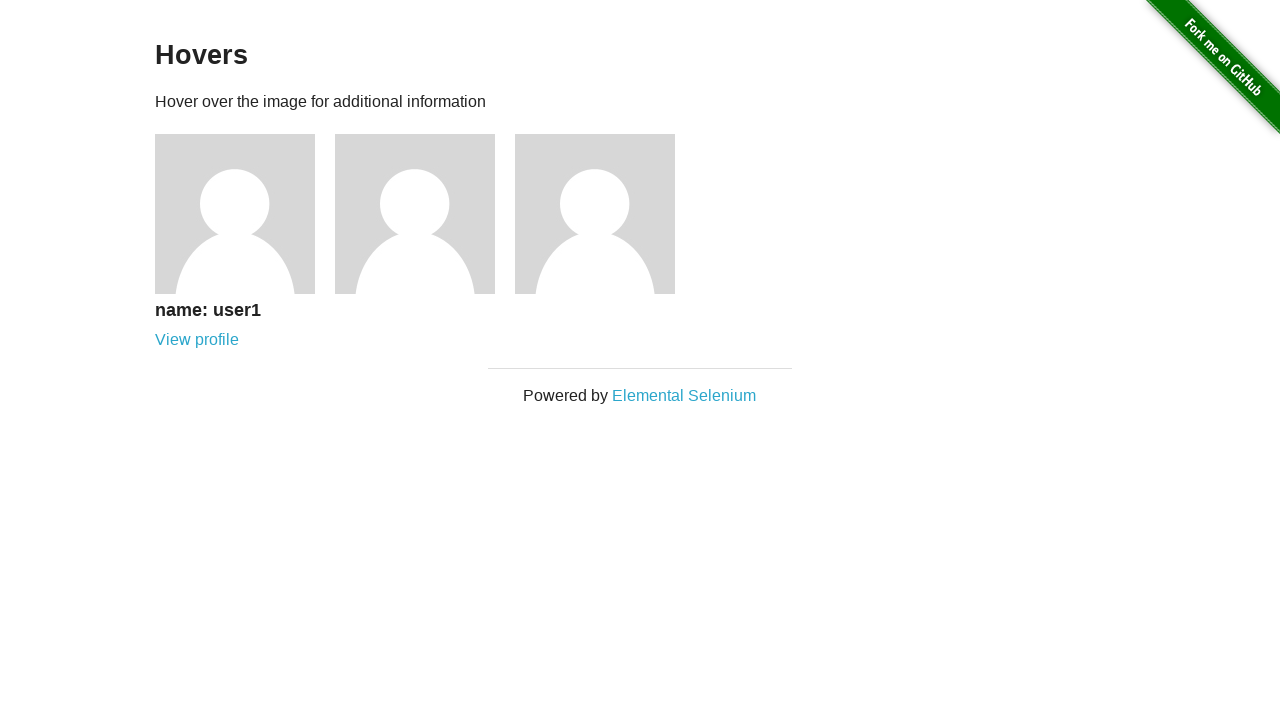

Captured name text: 'name: user1'
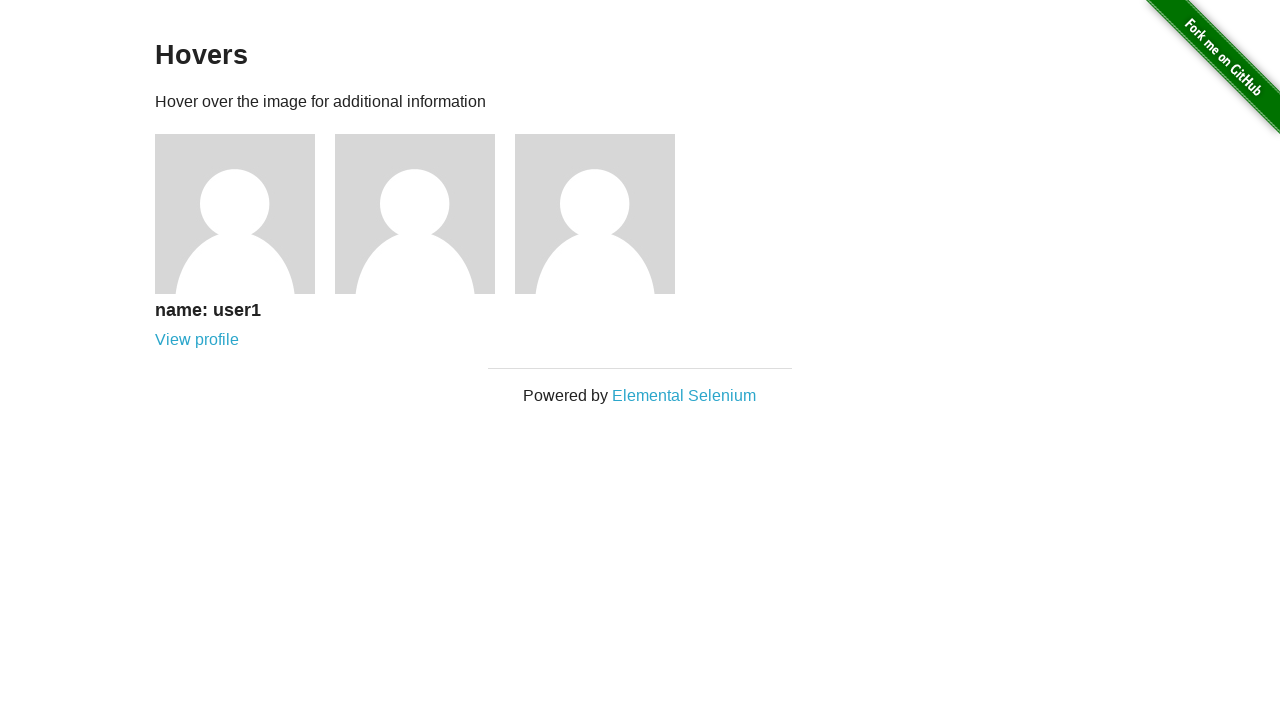

Hovered over image 2 at (415, 214) on xpath=//div[@class='figure']//img >> nth=1
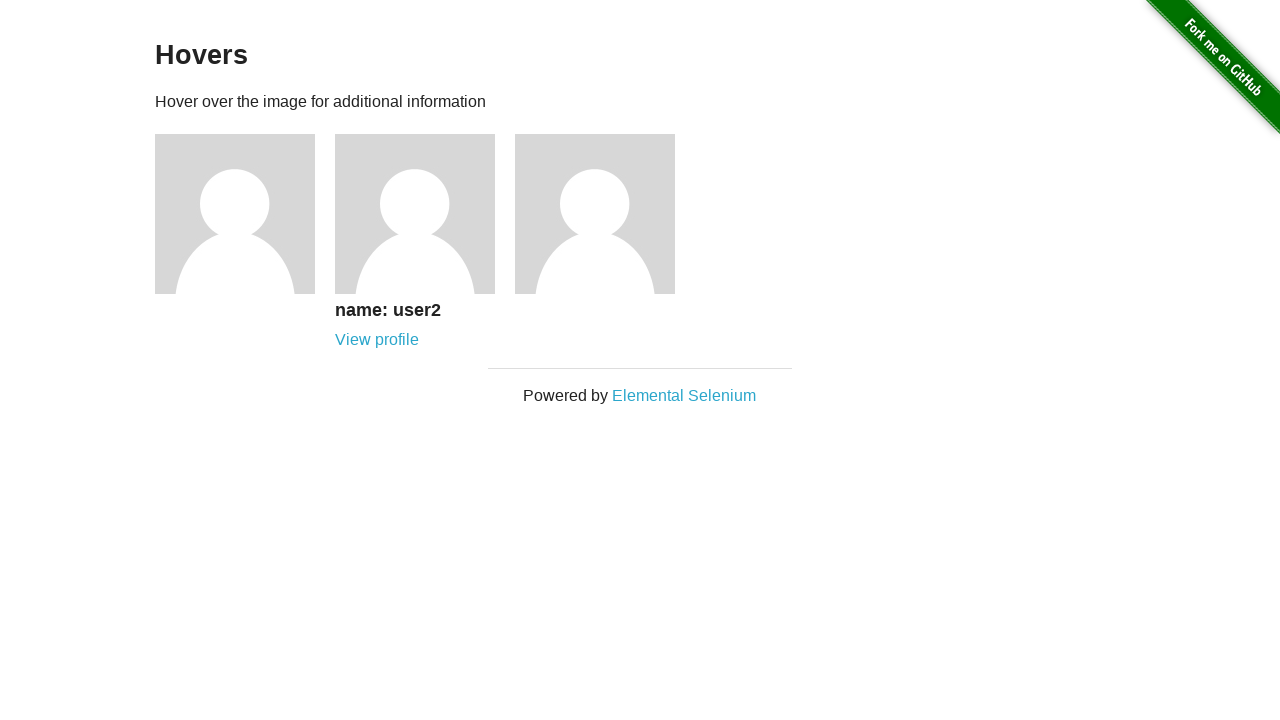

Waited for hover effect to complete
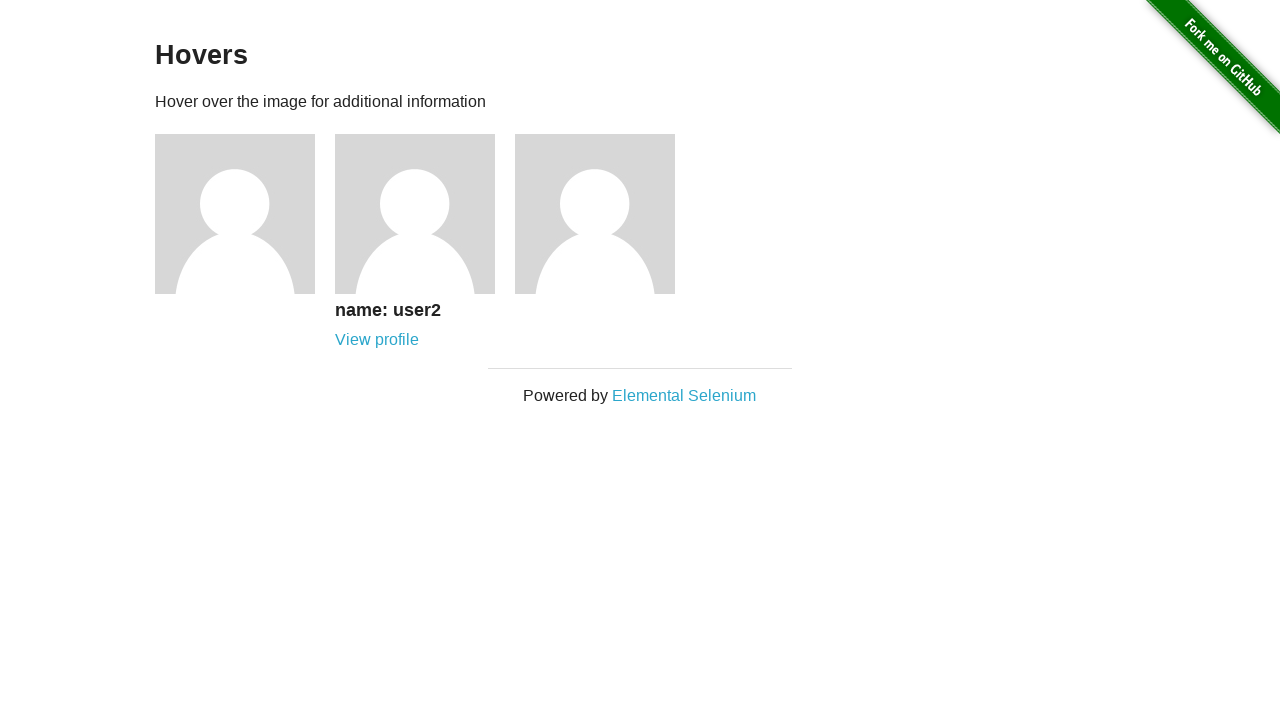

Captured name text: 'name: user2'
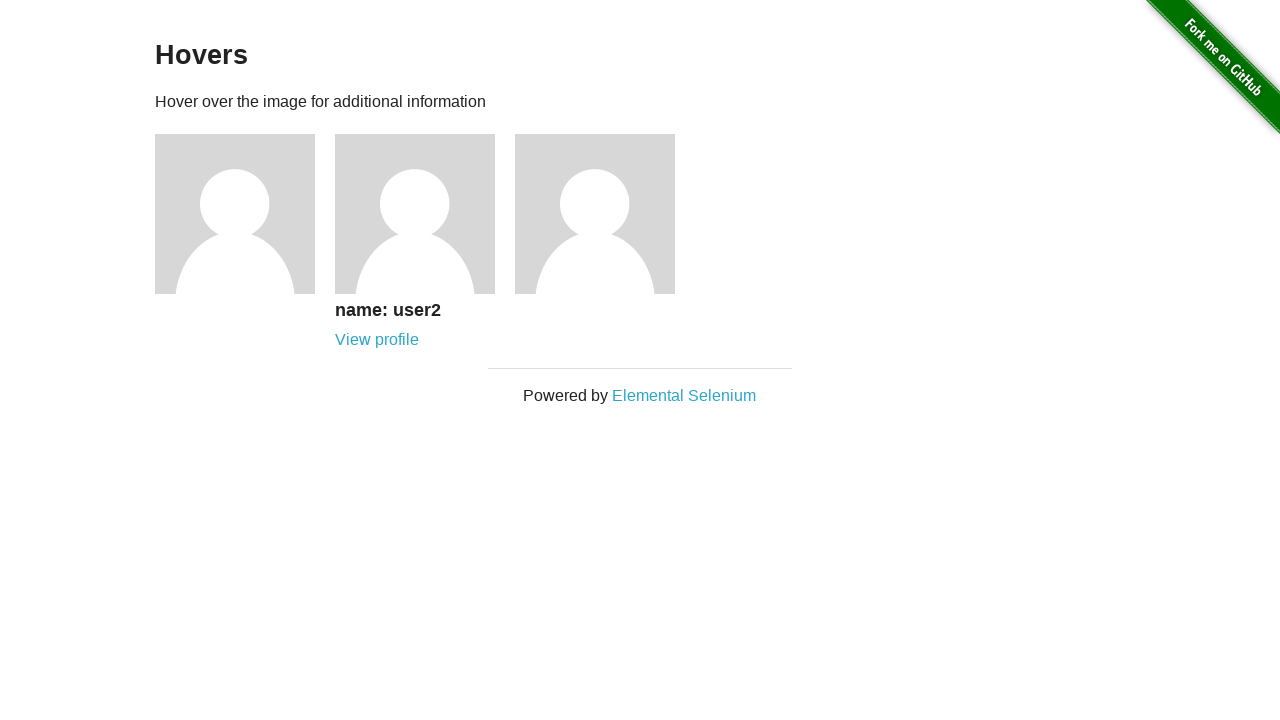

Hovered over image 3 at (595, 214) on xpath=//div[@class='figure']//img >> nth=2
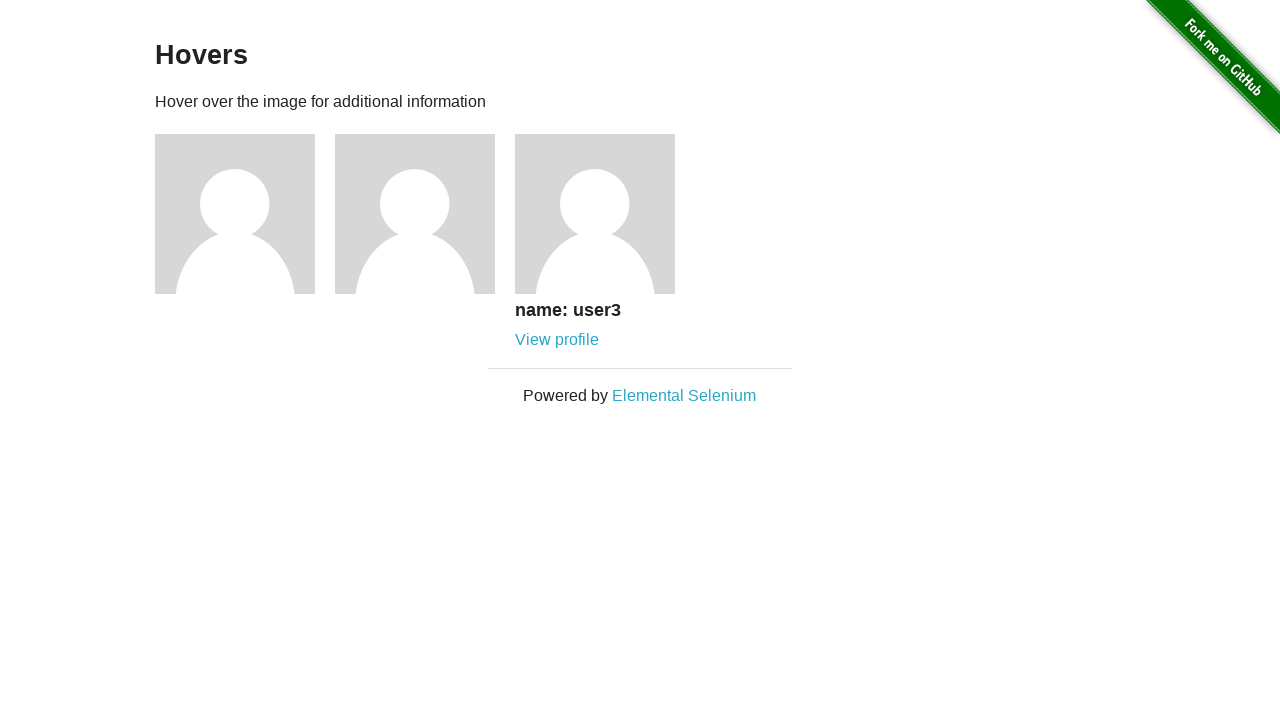

Waited for hover effect to complete
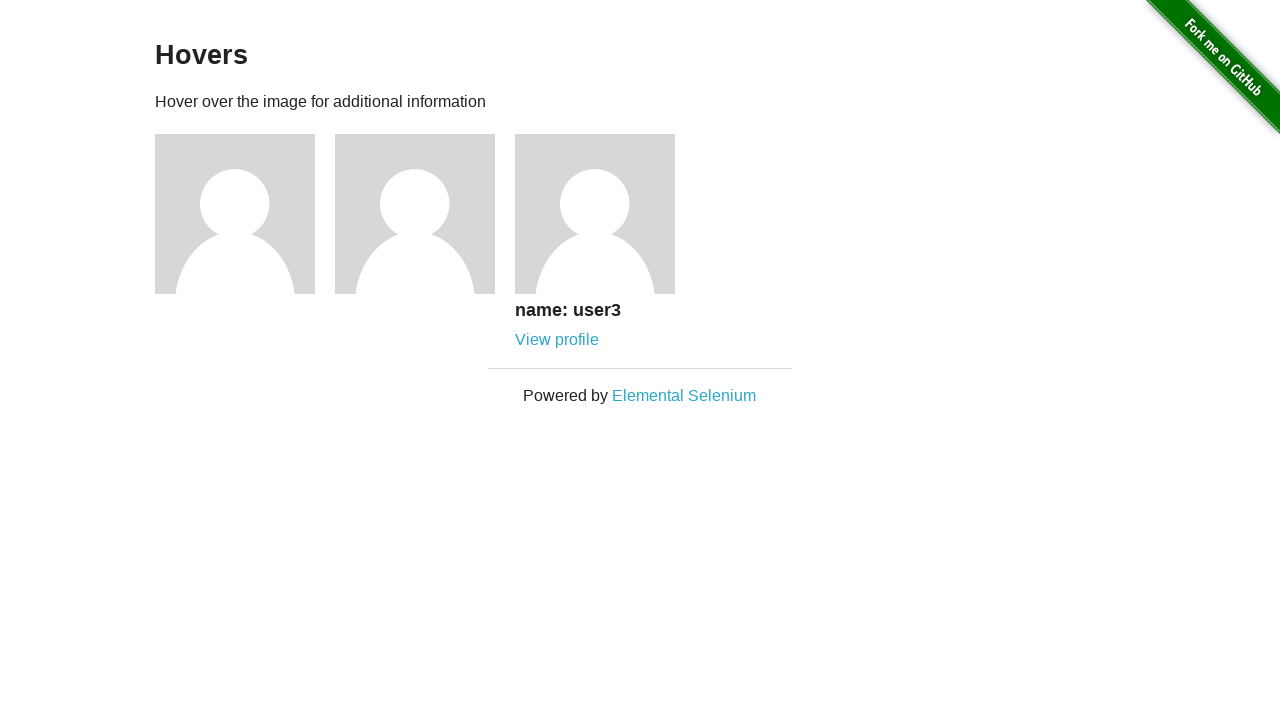

Captured name text: 'name: user3'
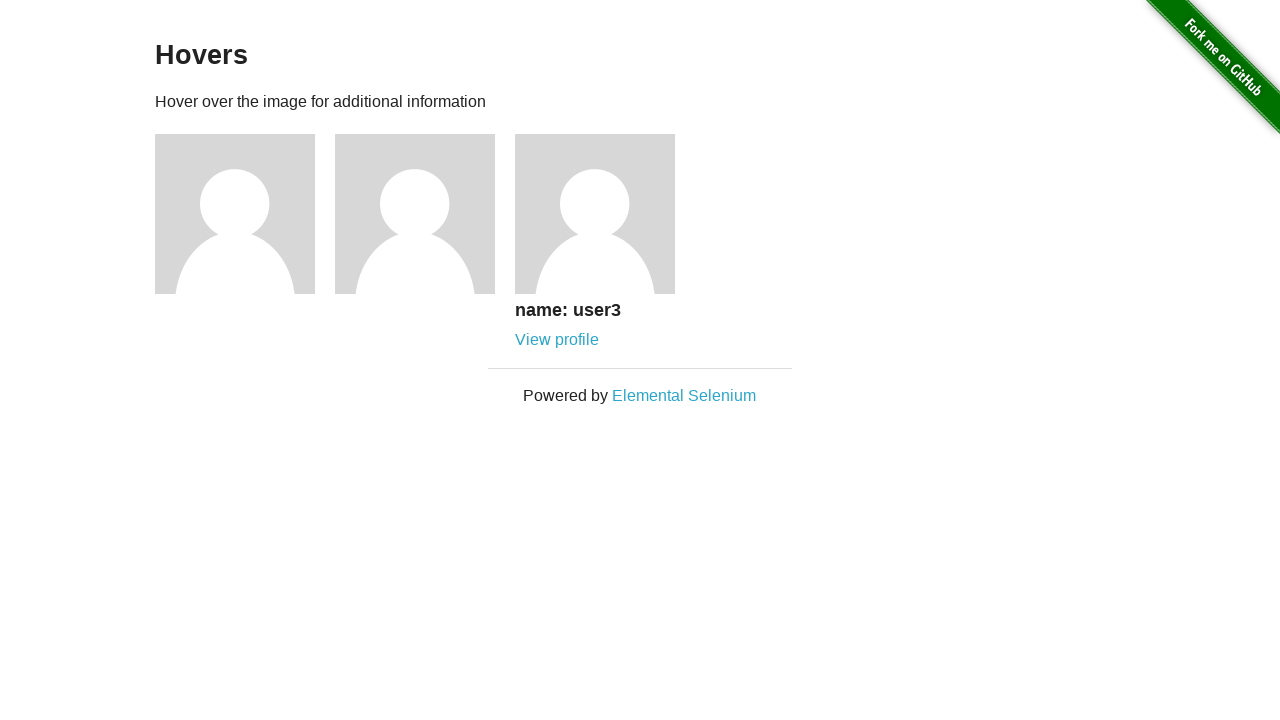

Verified all names match expected values: ['name: user1', 'name: user2', 'name: user3']
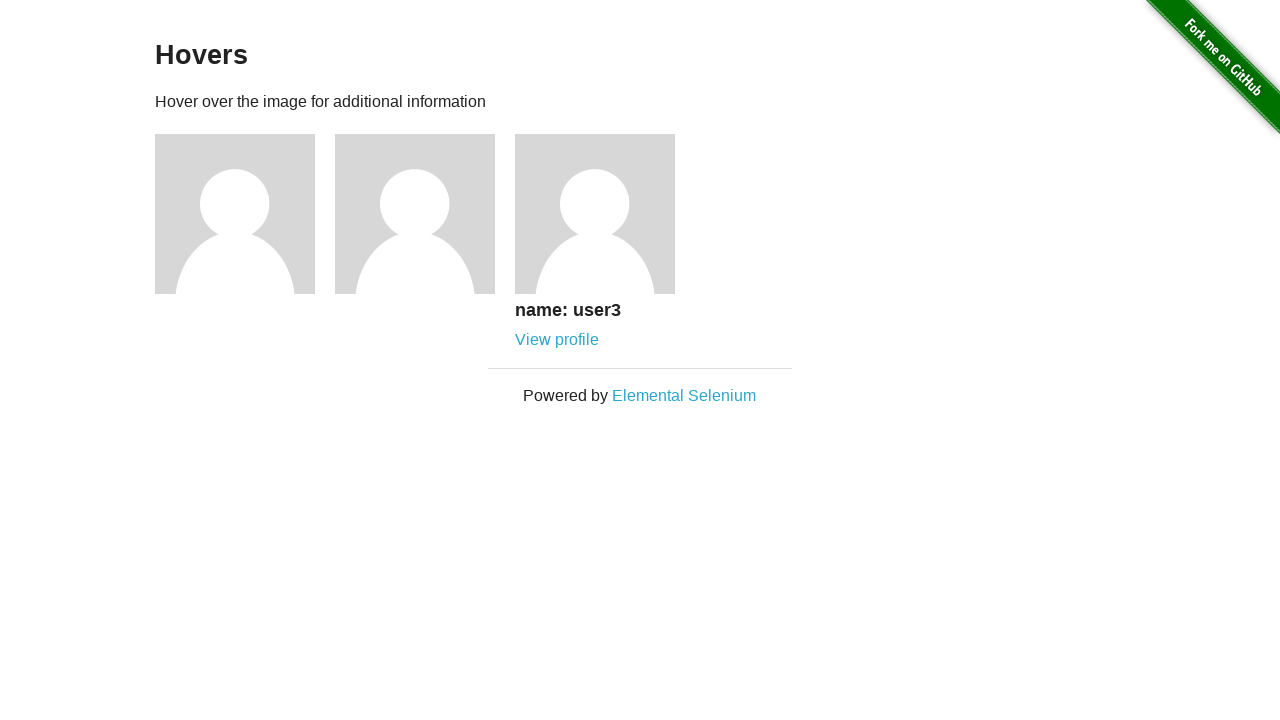

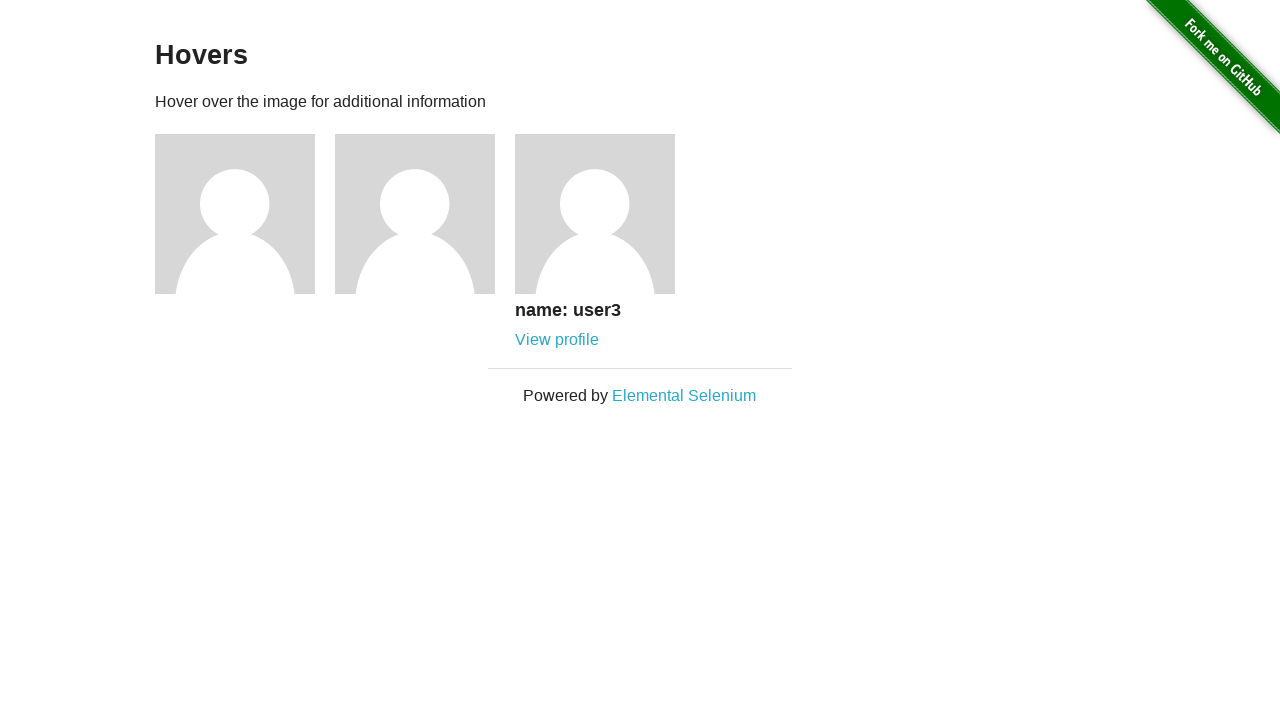